Tests the search functionality on testotomasyonu.com by entering "phone" in the search box, submitting the search, and verifying that products are found in the results.

Starting URL: https://www.testotomasyonu.com

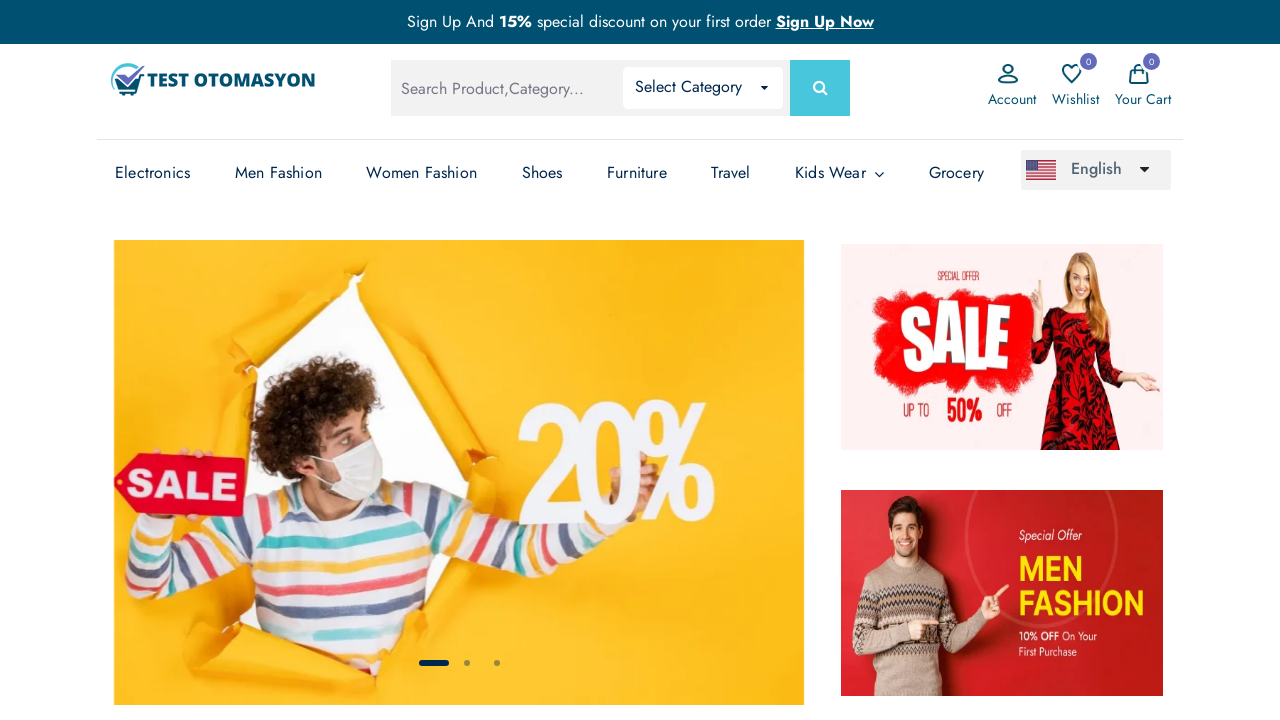

Filled search box with 'phone' on #global-search
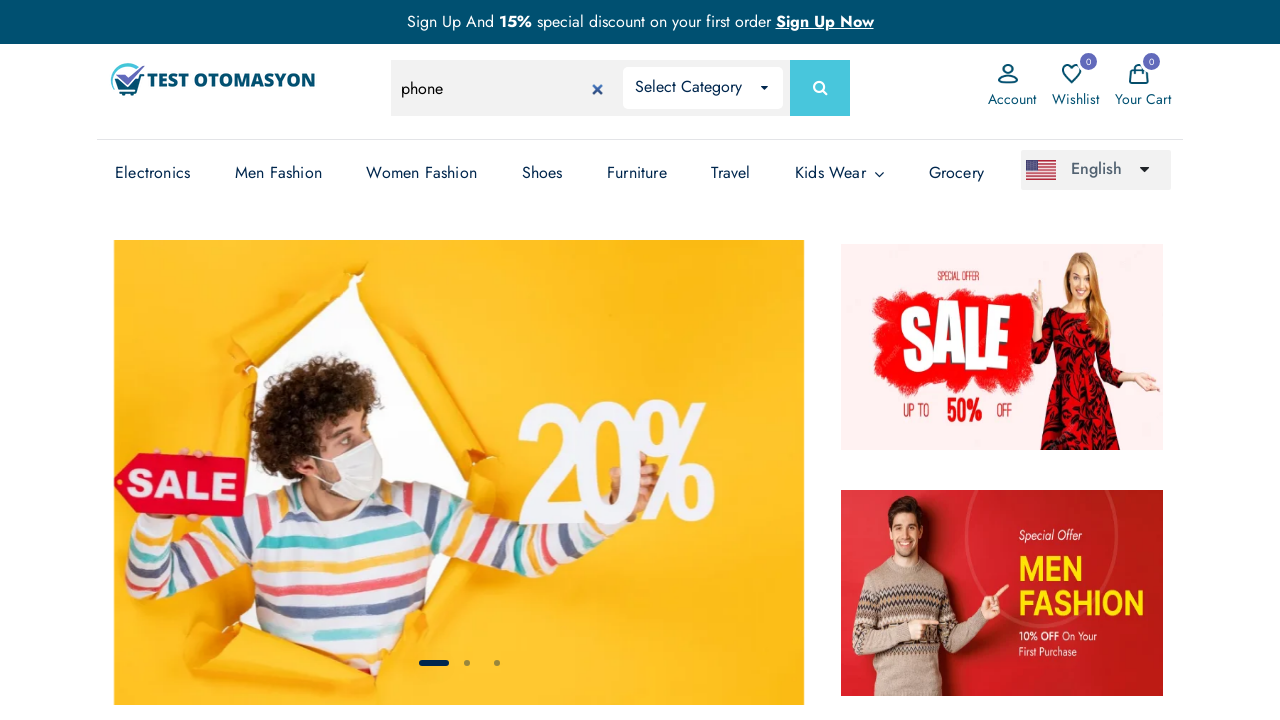

Submitted search form by pressing Enter on #global-search
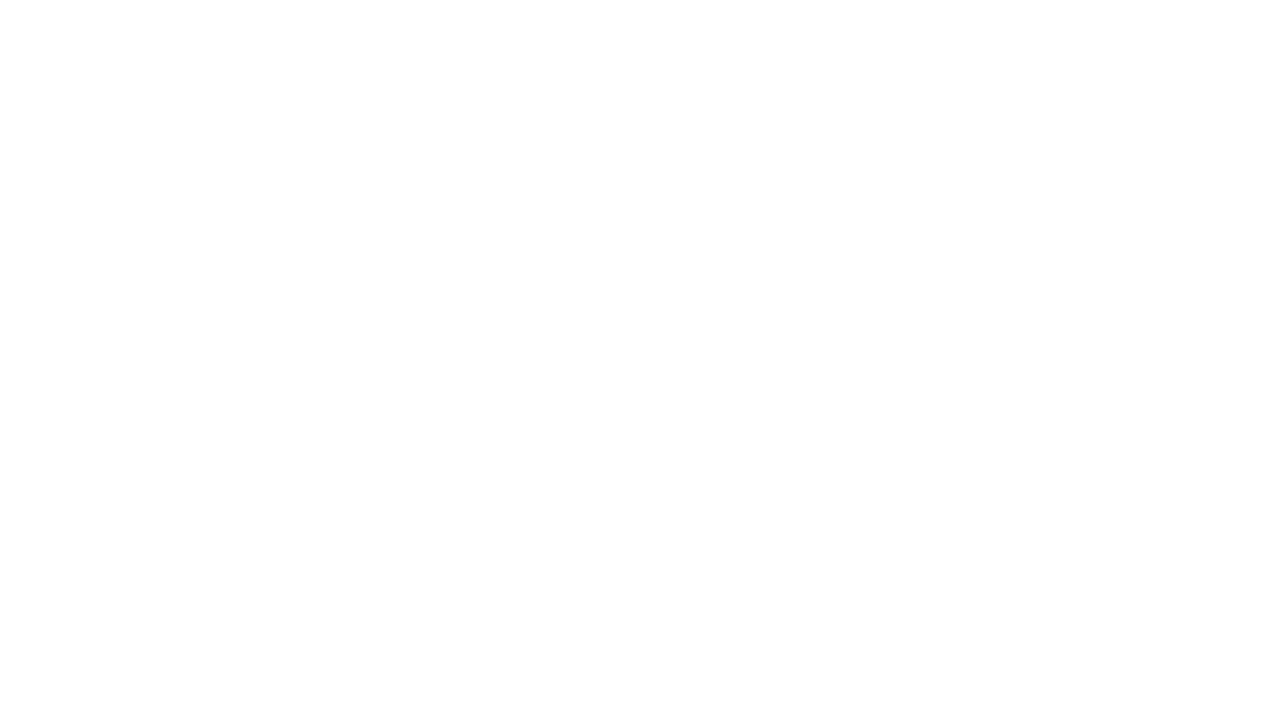

Search results loaded and product count text appeared
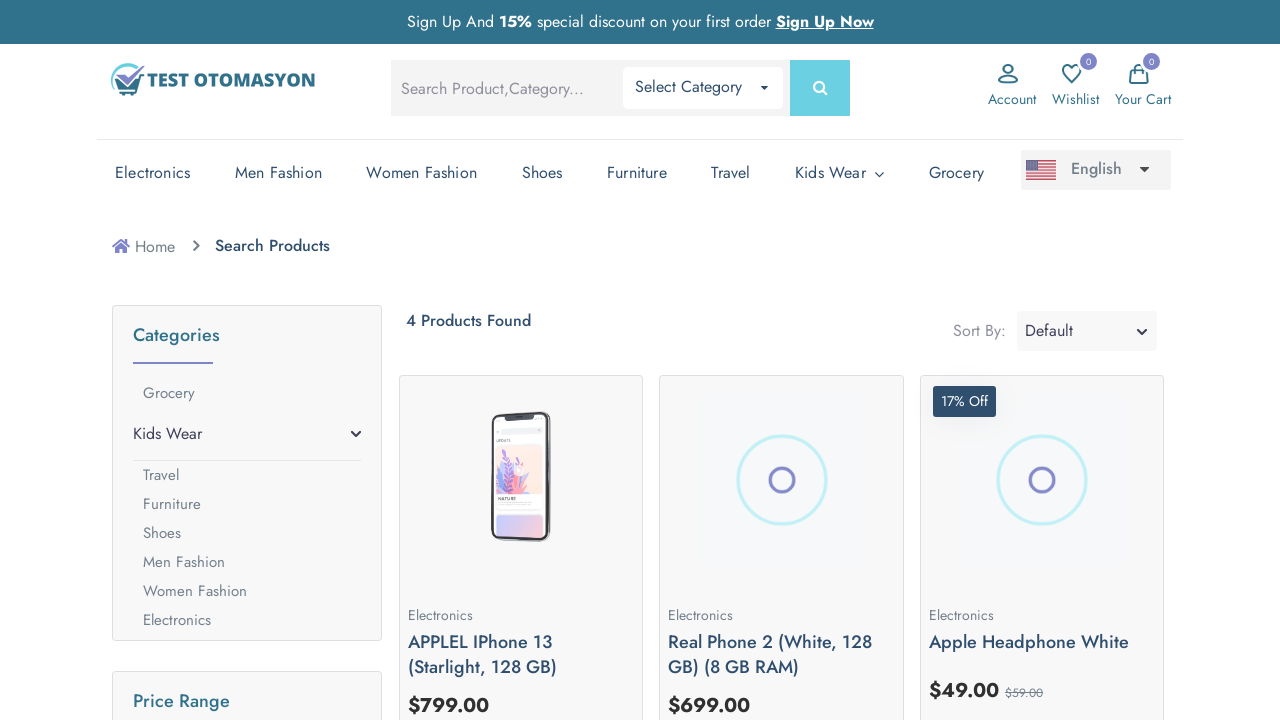

Retrieved product count text: '4 Products Found'
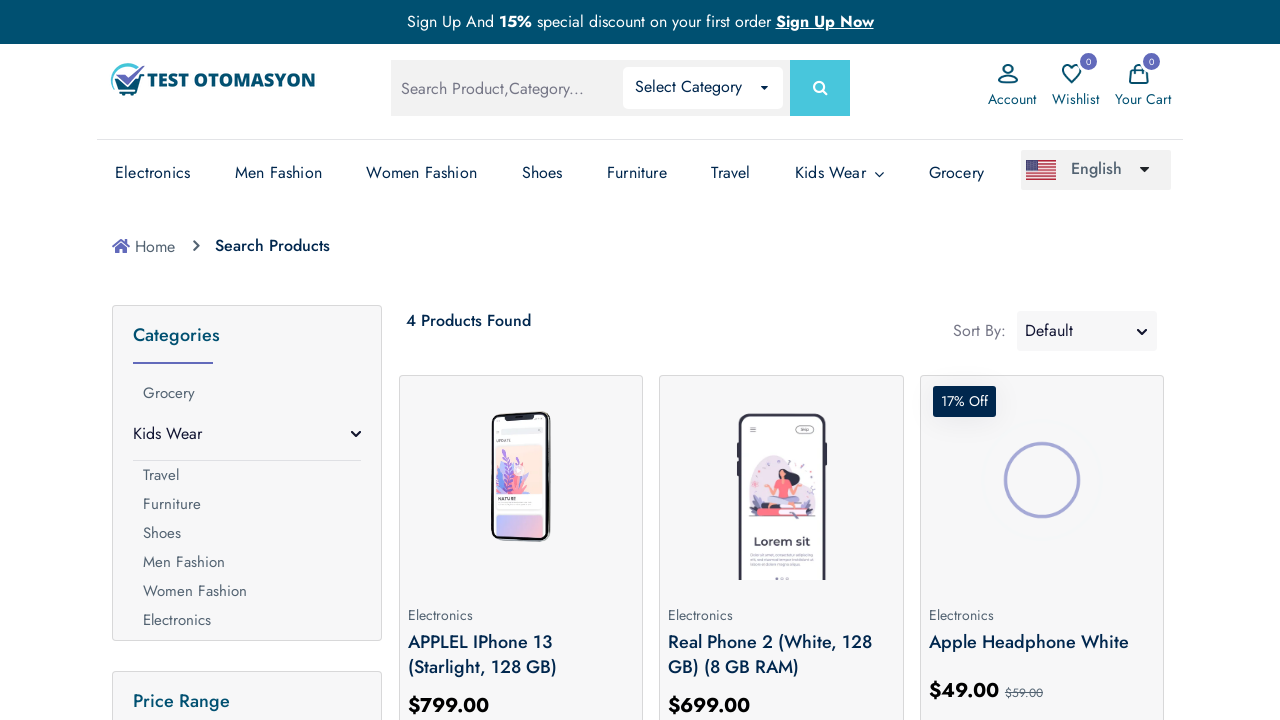

Verified that products were found in search results
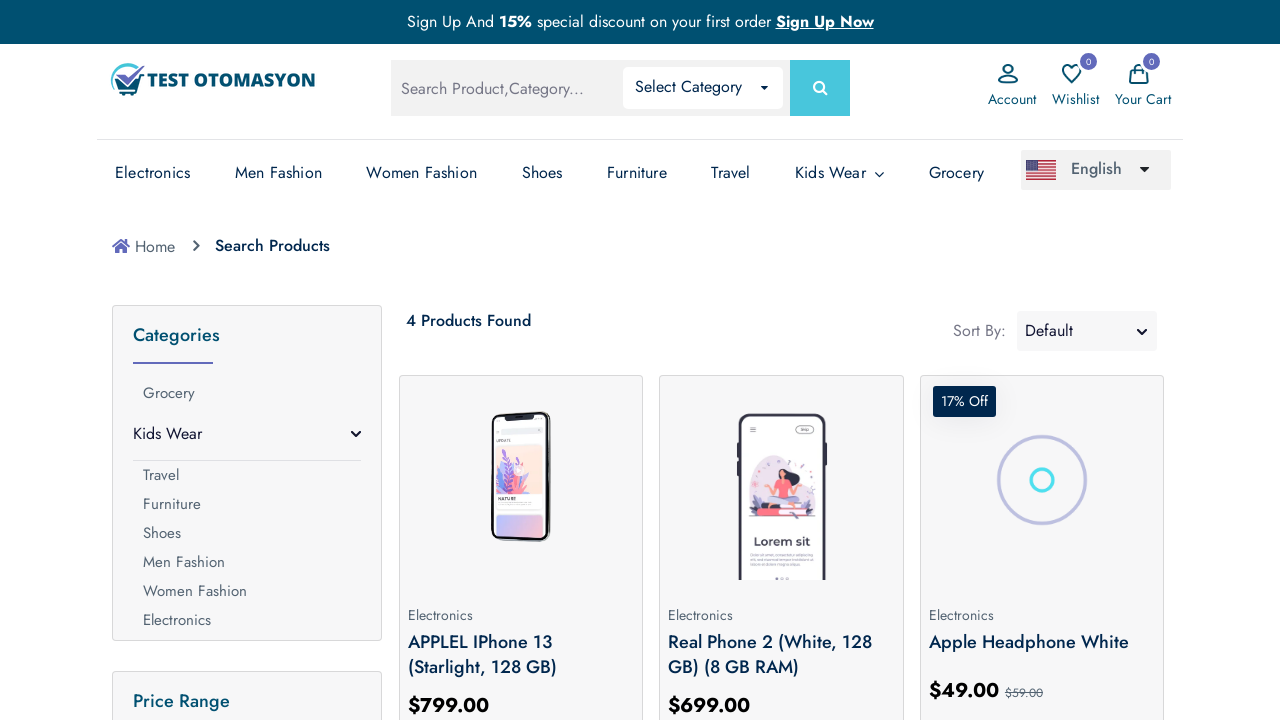

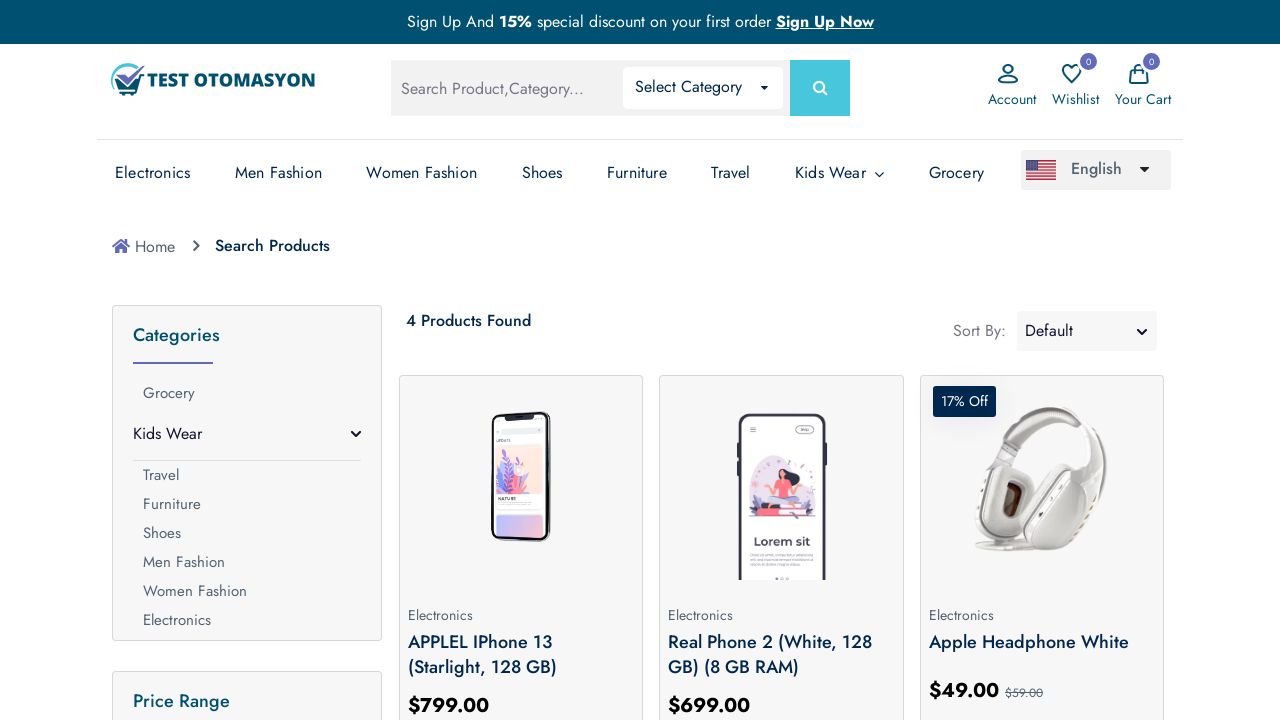